Navigates to YouTube homepage and retrieves the page title

Starting URL: https://www.youtube.com

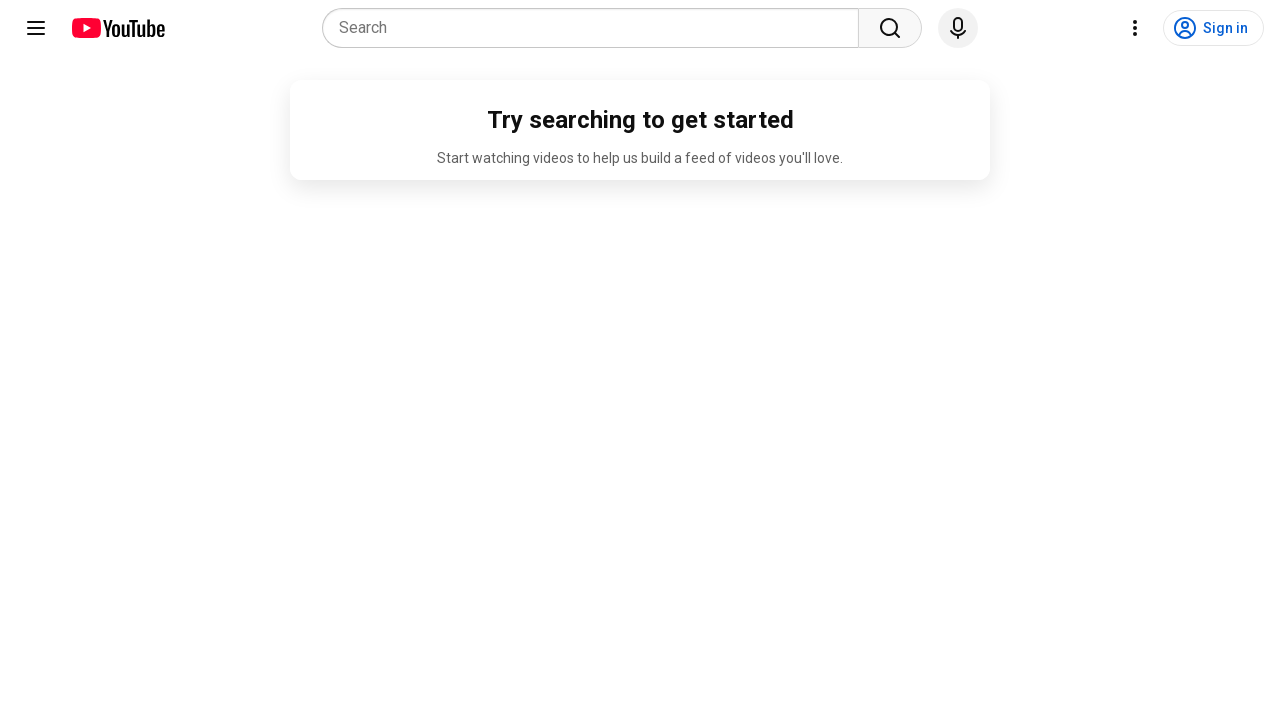

Navigated to YouTube homepage
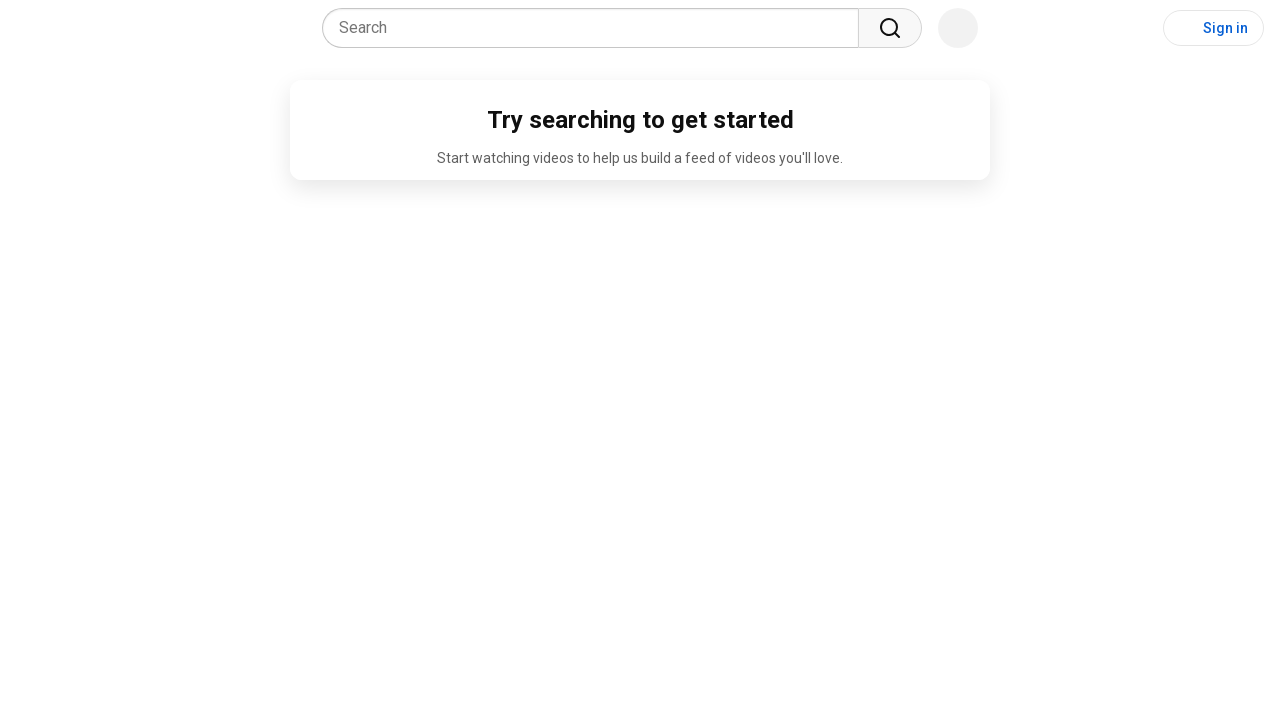

Retrieved page title: YouTube
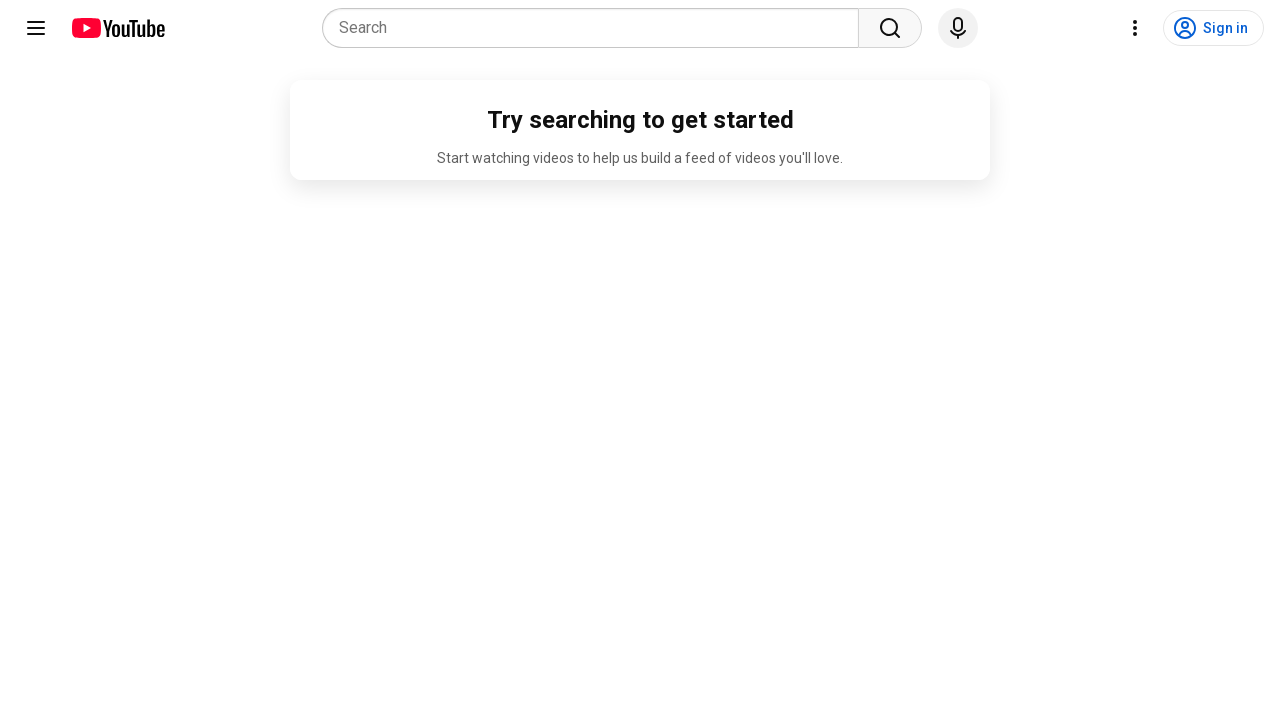

Printed page title to console
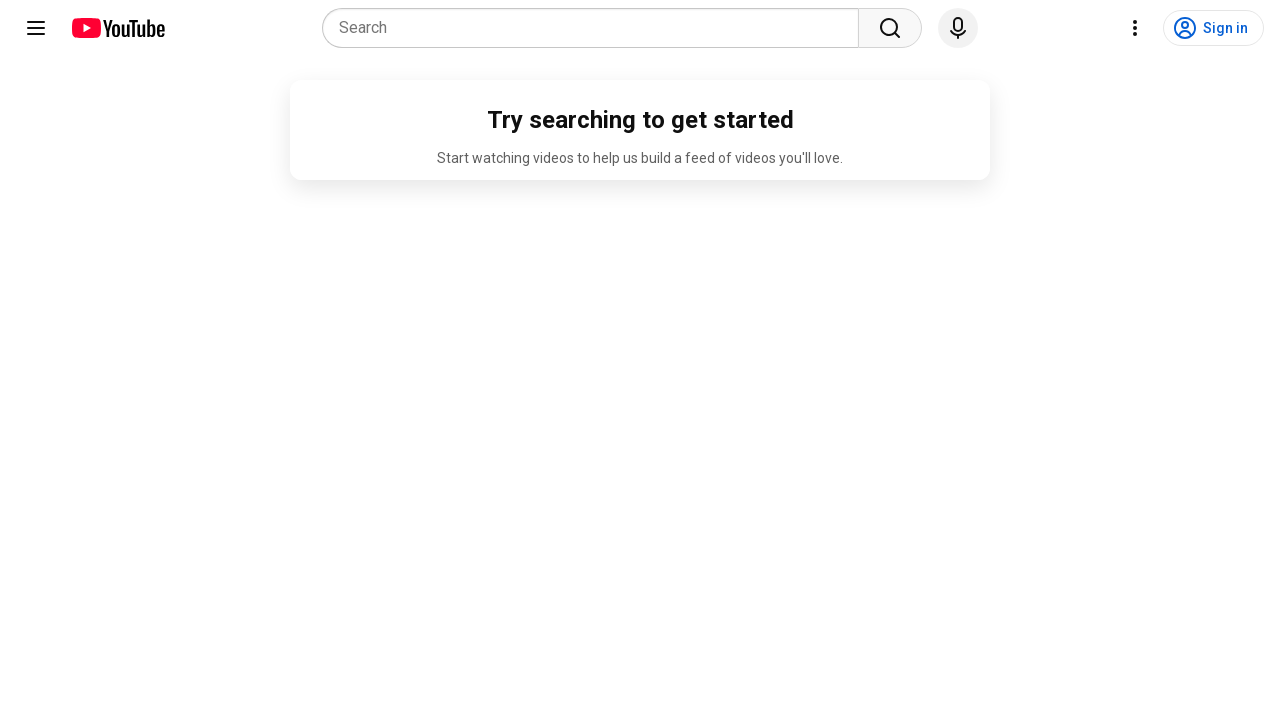

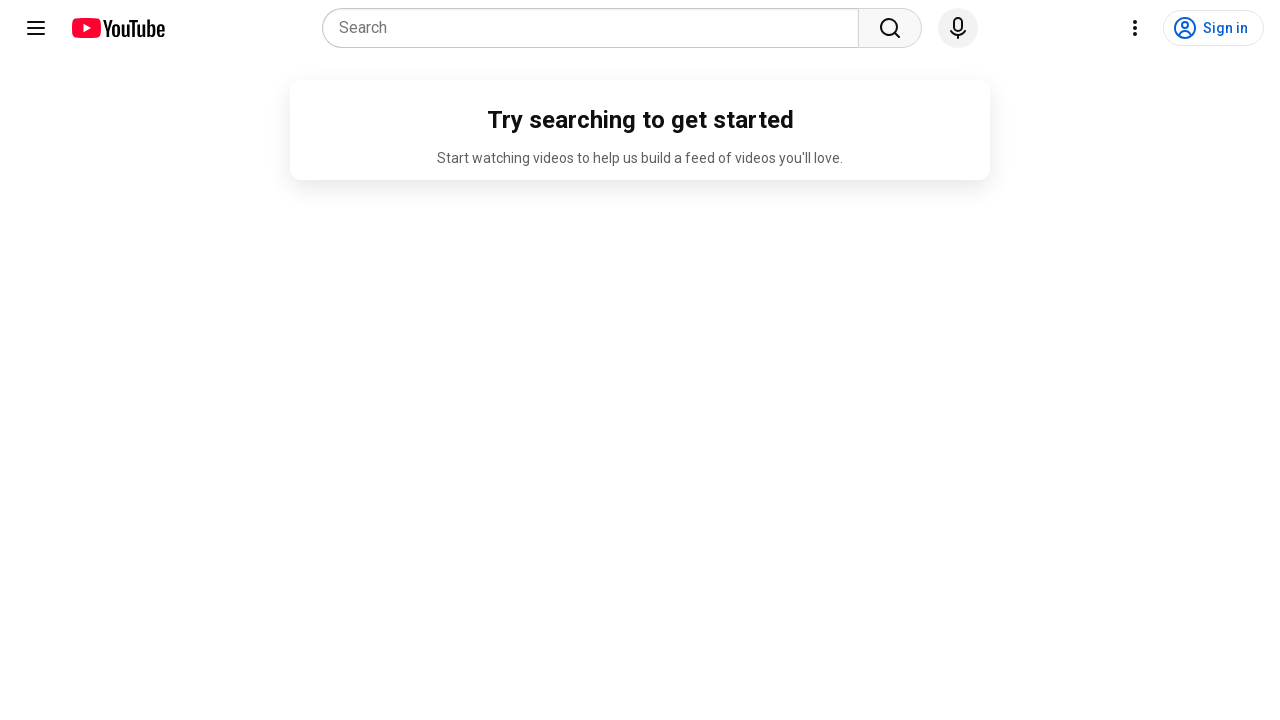